Tests that generated paragraphs contain the word "lorem" by generating content multiple times

Starting URL: https://lipsum.com/

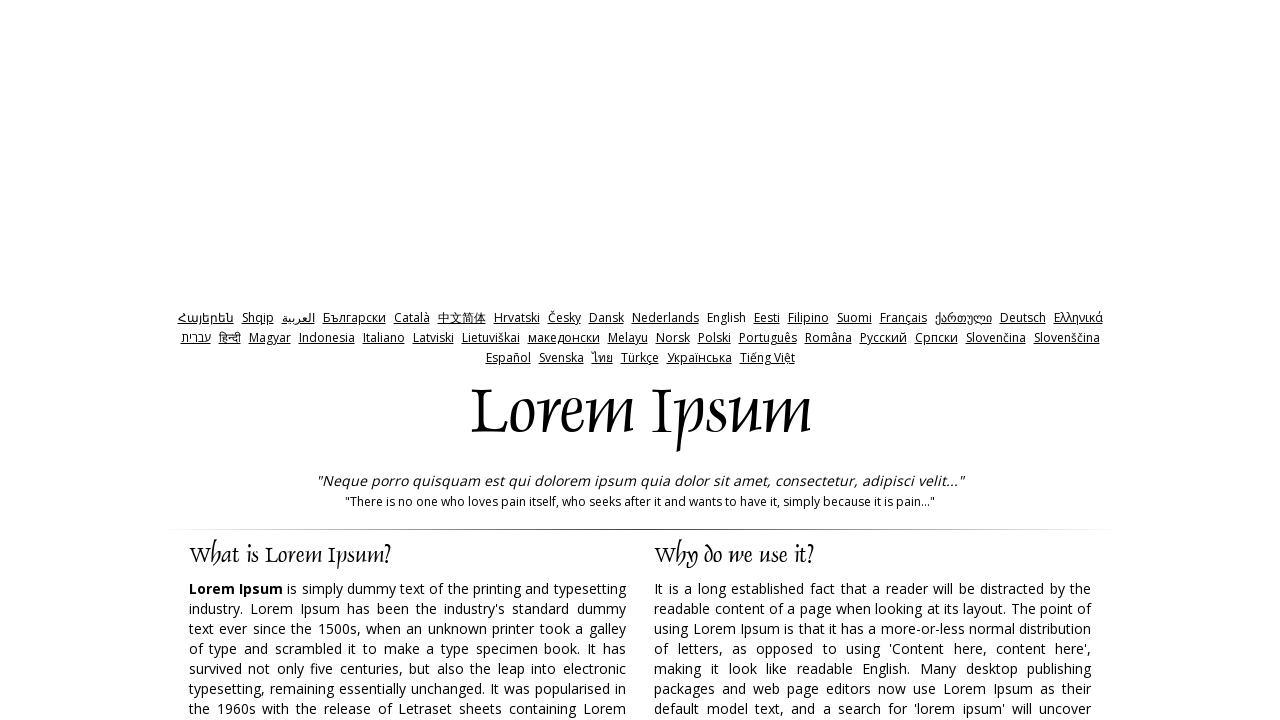

Clicked generate button to create Lorem Ipsum text at (958, 361) on input#generate
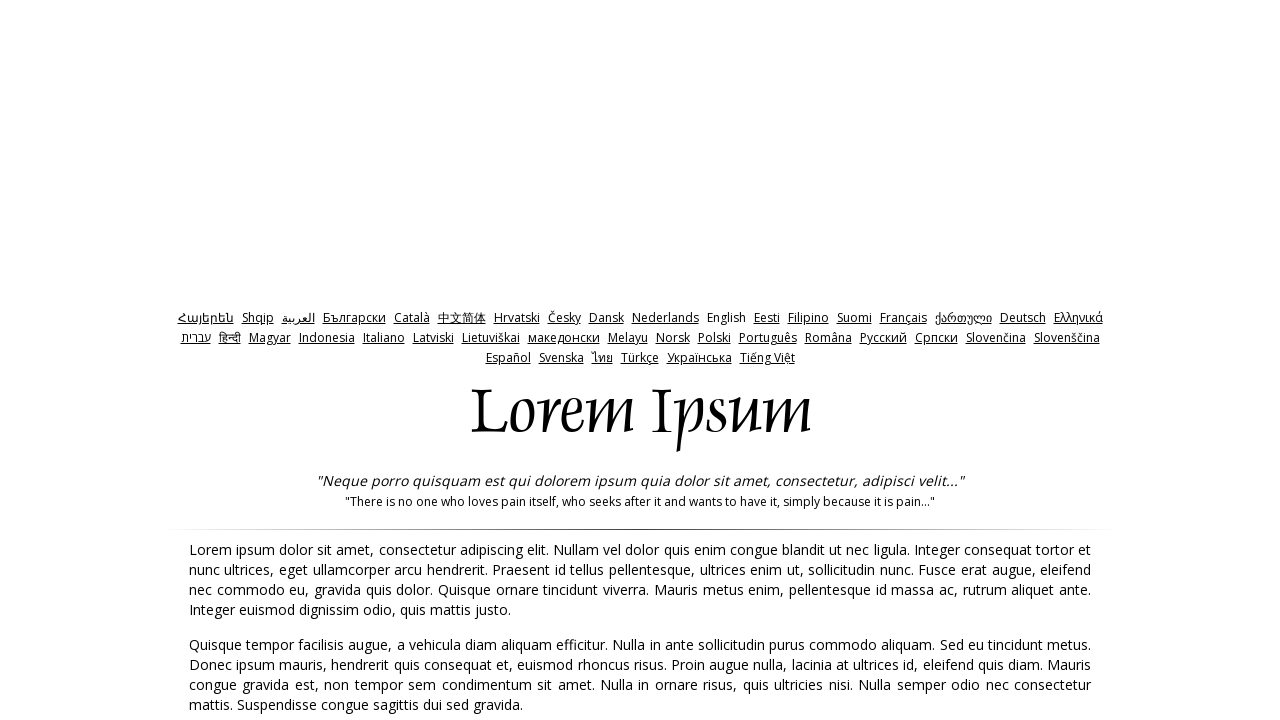

Waited for paragraphs to appear
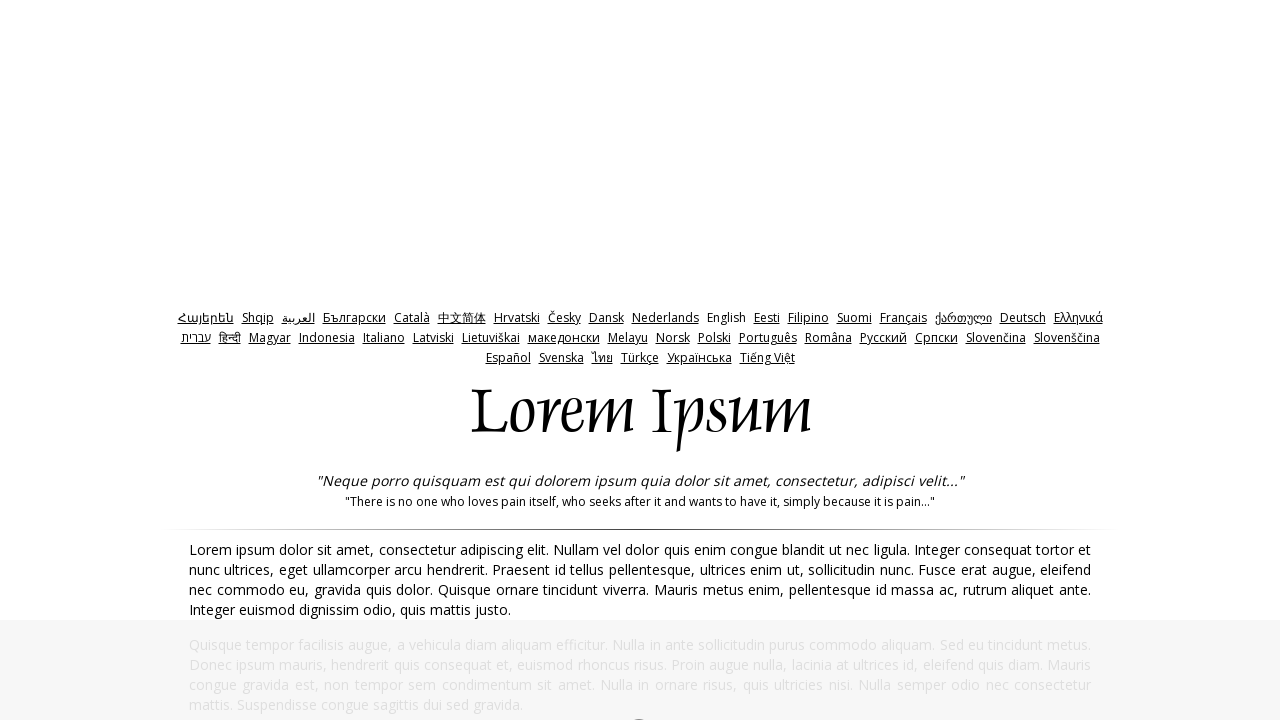

Located generated paragraphs
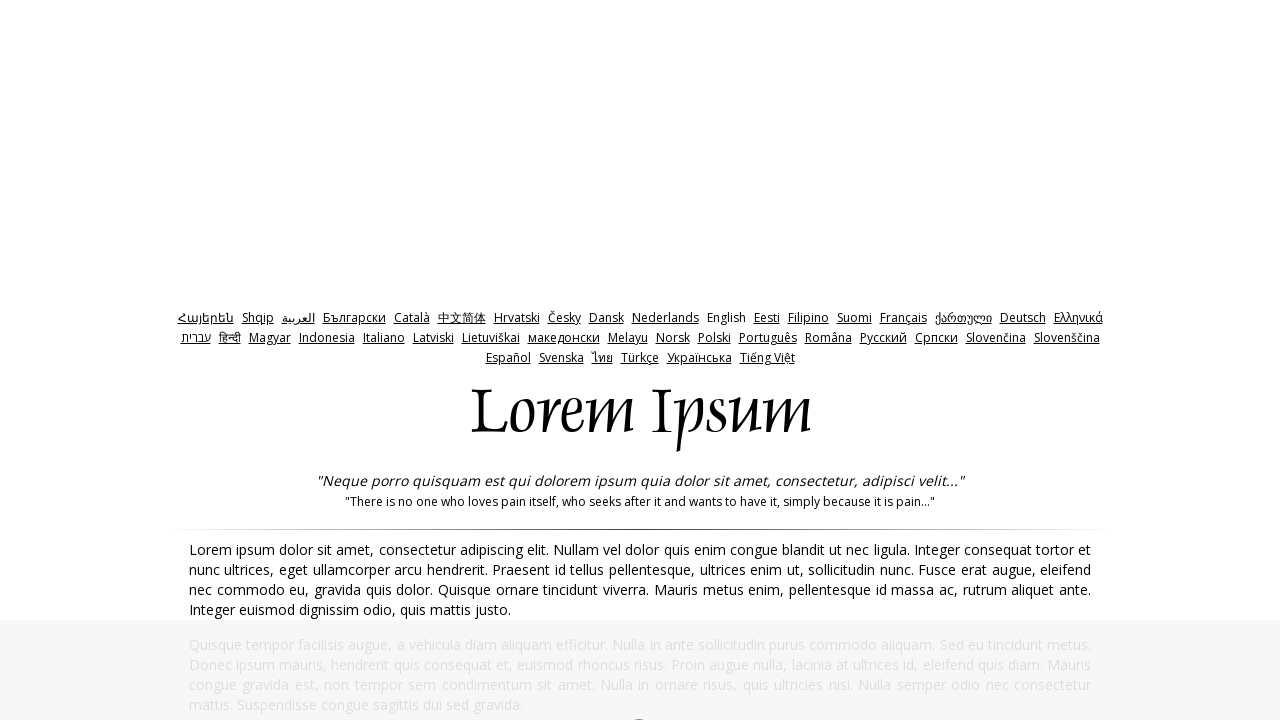

Verified that paragraphs were generated (count > 0)
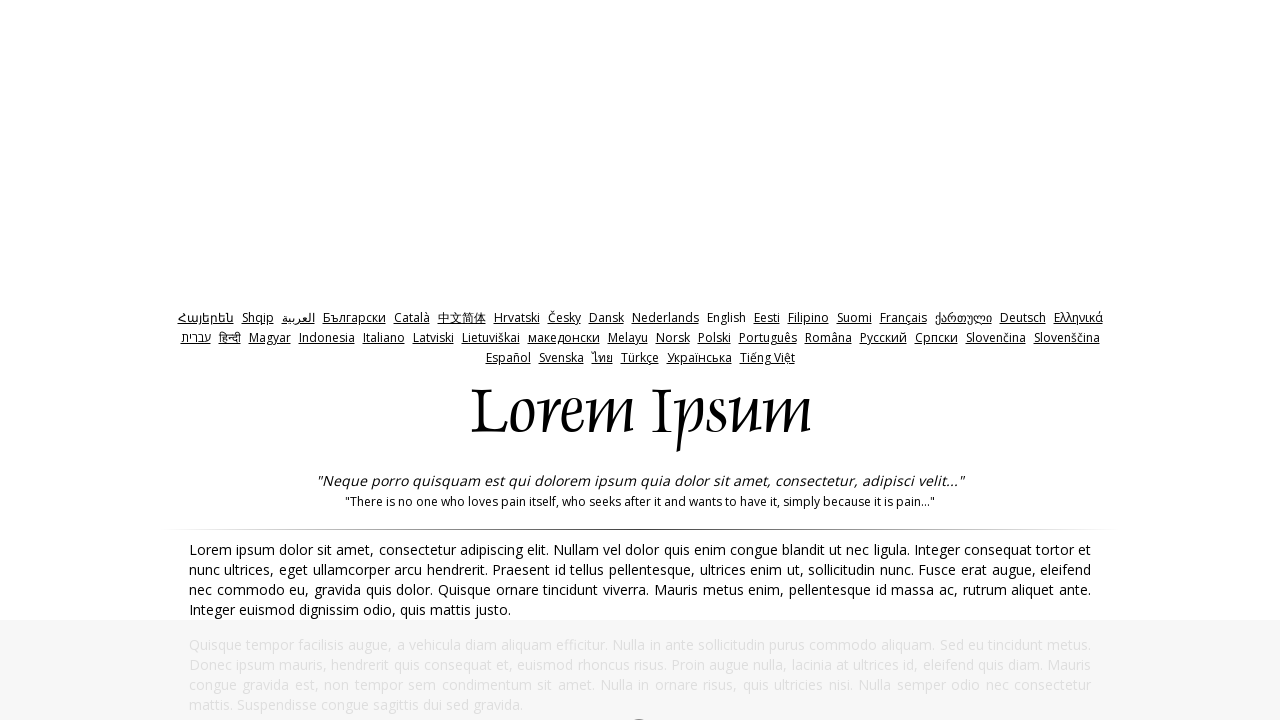

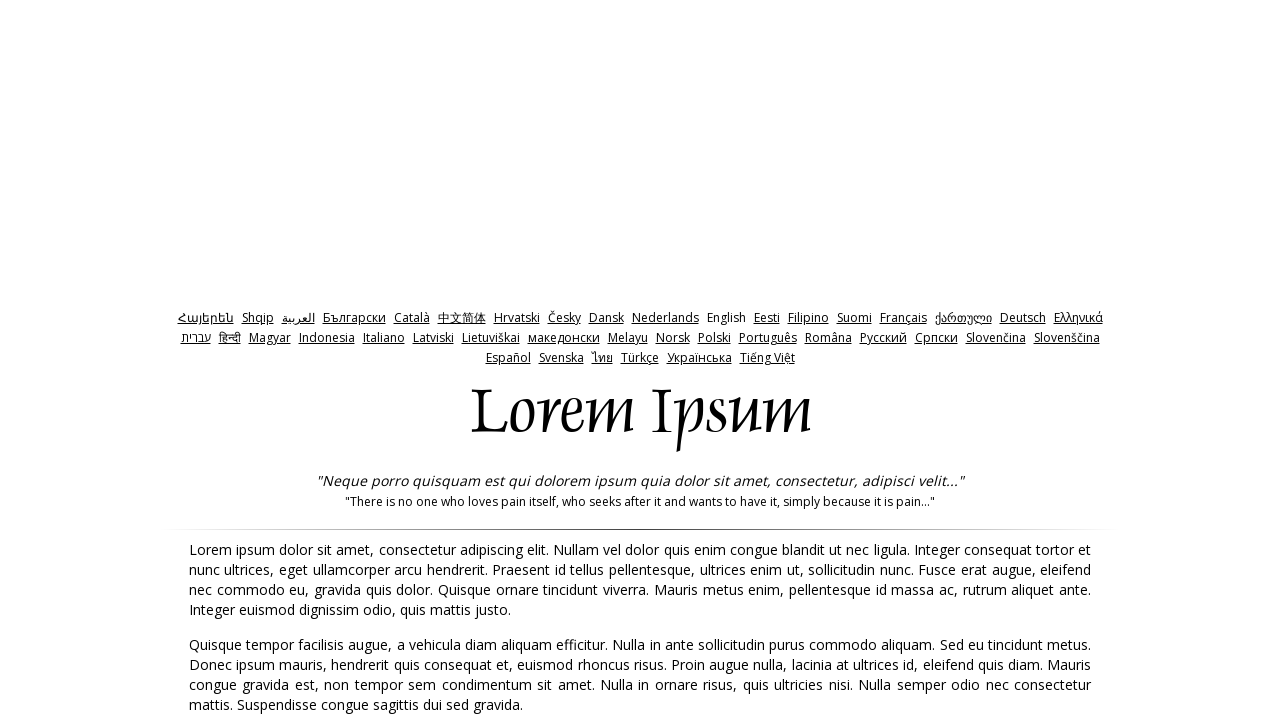